Tests web table functionality by clicking on the WebTable link and filtering the table by entering a name in the search field.

Starting URL: http://www.globalsqa.com/angularjs-protractor-practice-site/

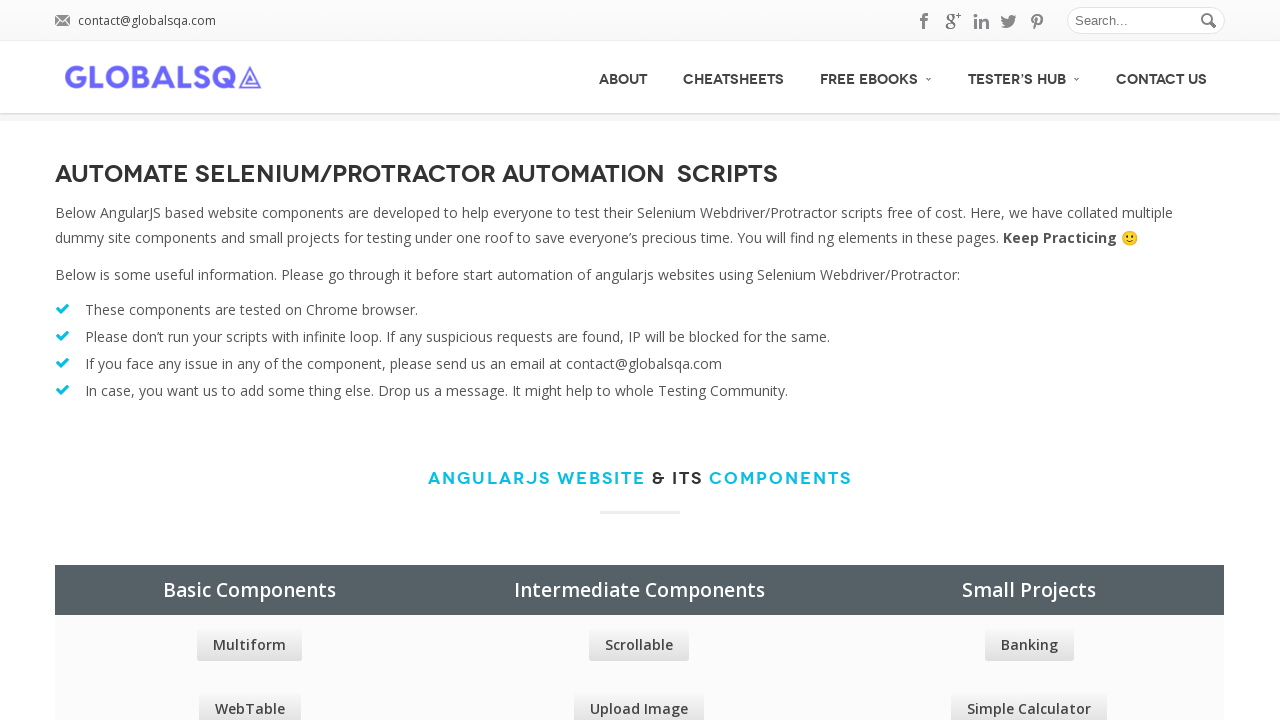

Clicked on WebTable link at (250, 704) on xpath=//a[contains(@href,'angularJs-protractor/WebTable') and @class='button tin
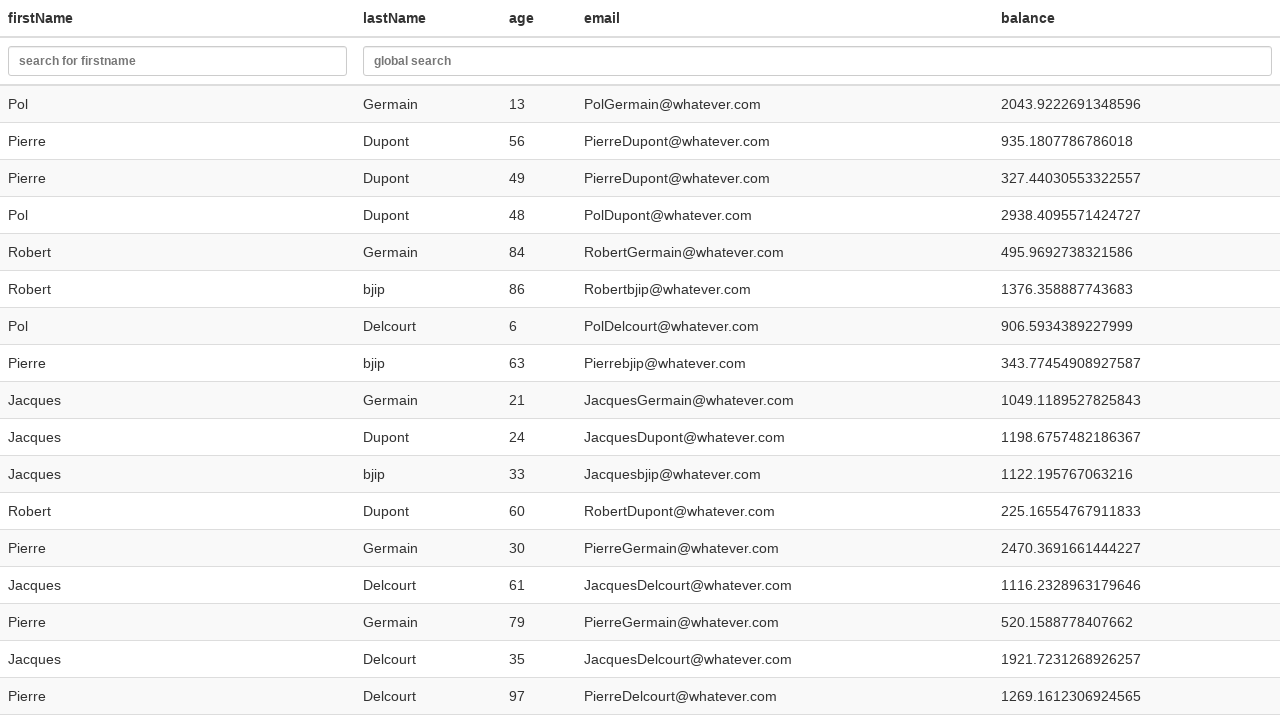

Web table loaded successfully
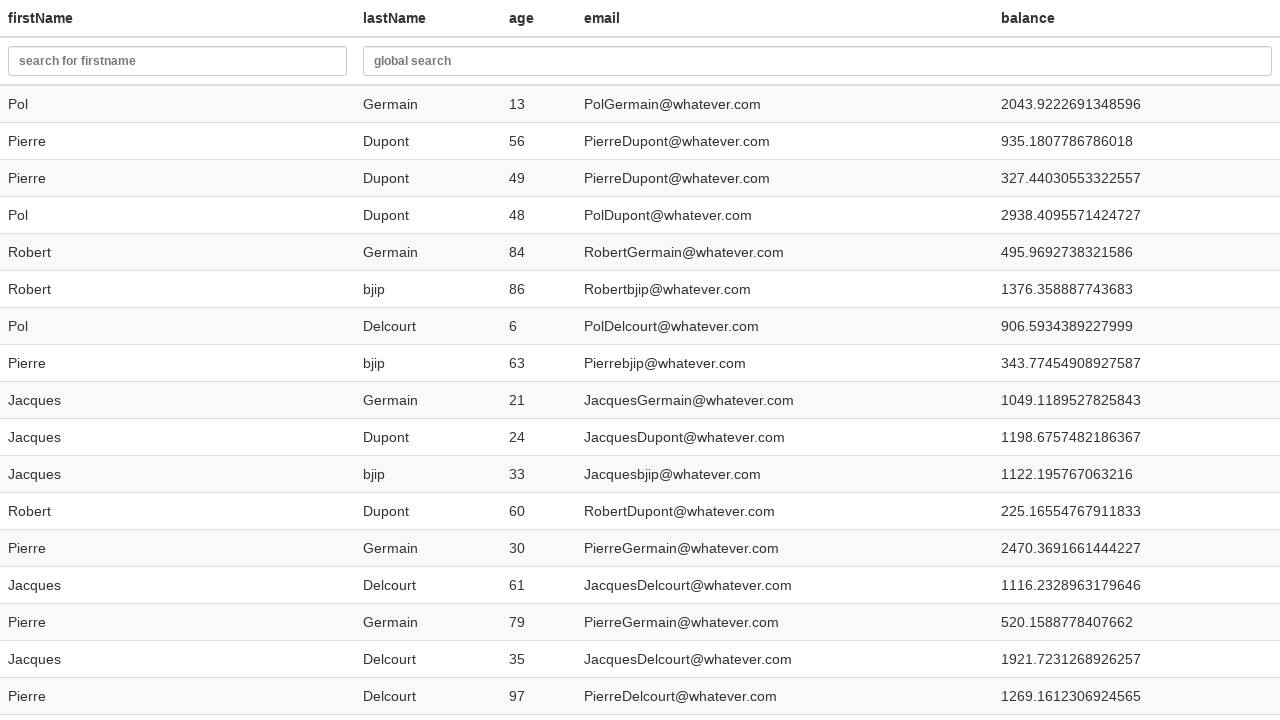

Entered 'Robert' in the name filter field on table thead tr:nth-child(2) th:nth-child(1) input
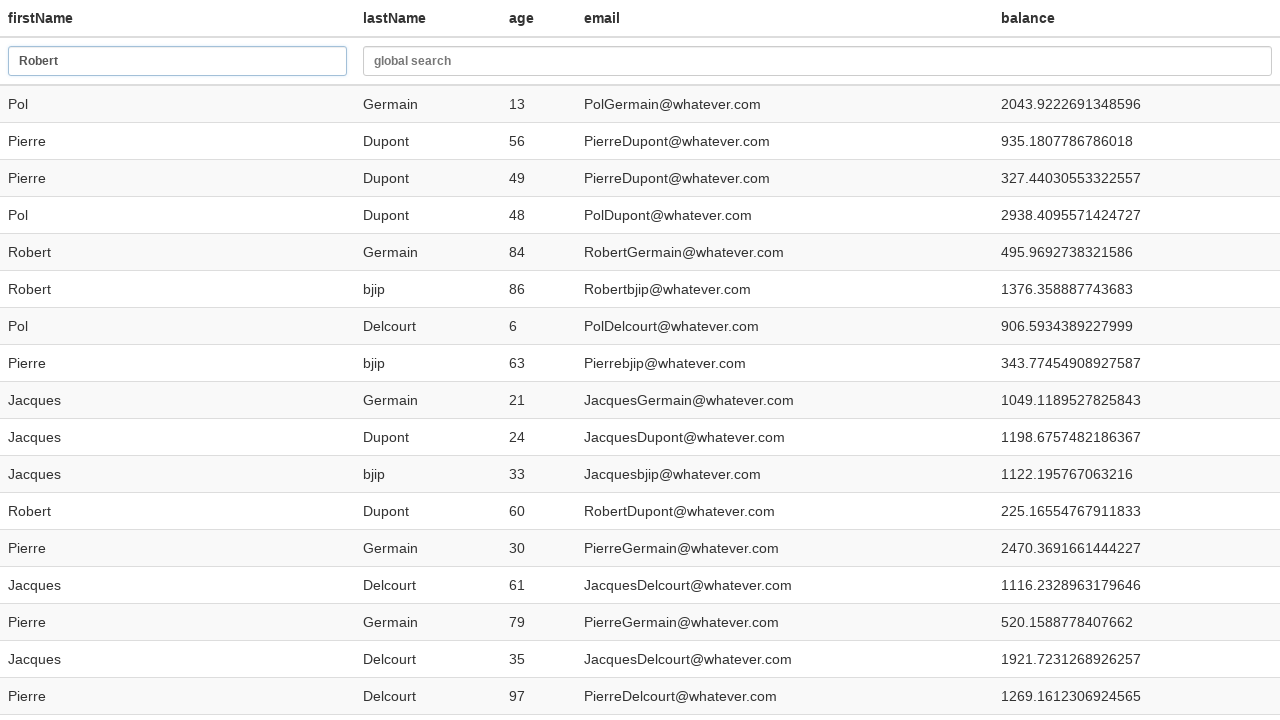

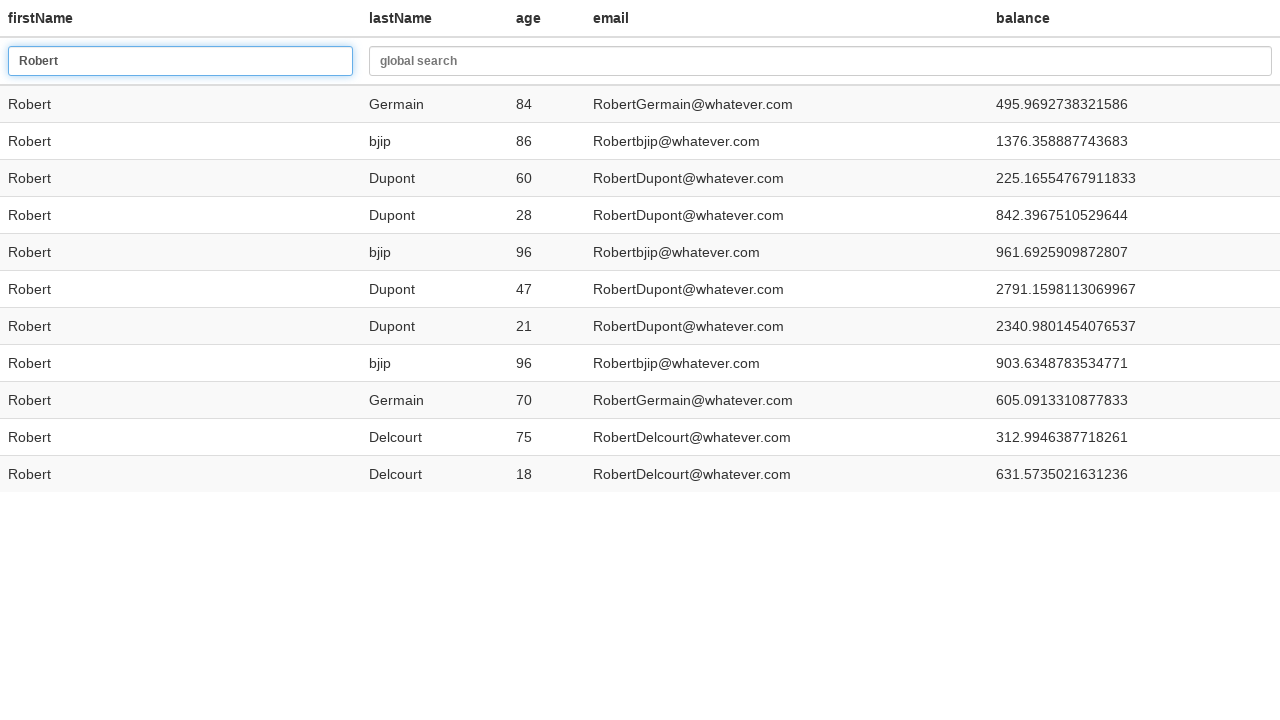